Tests the search functionality on python.org by entering a search query and submitting the form

Starting URL: http://www.python.org

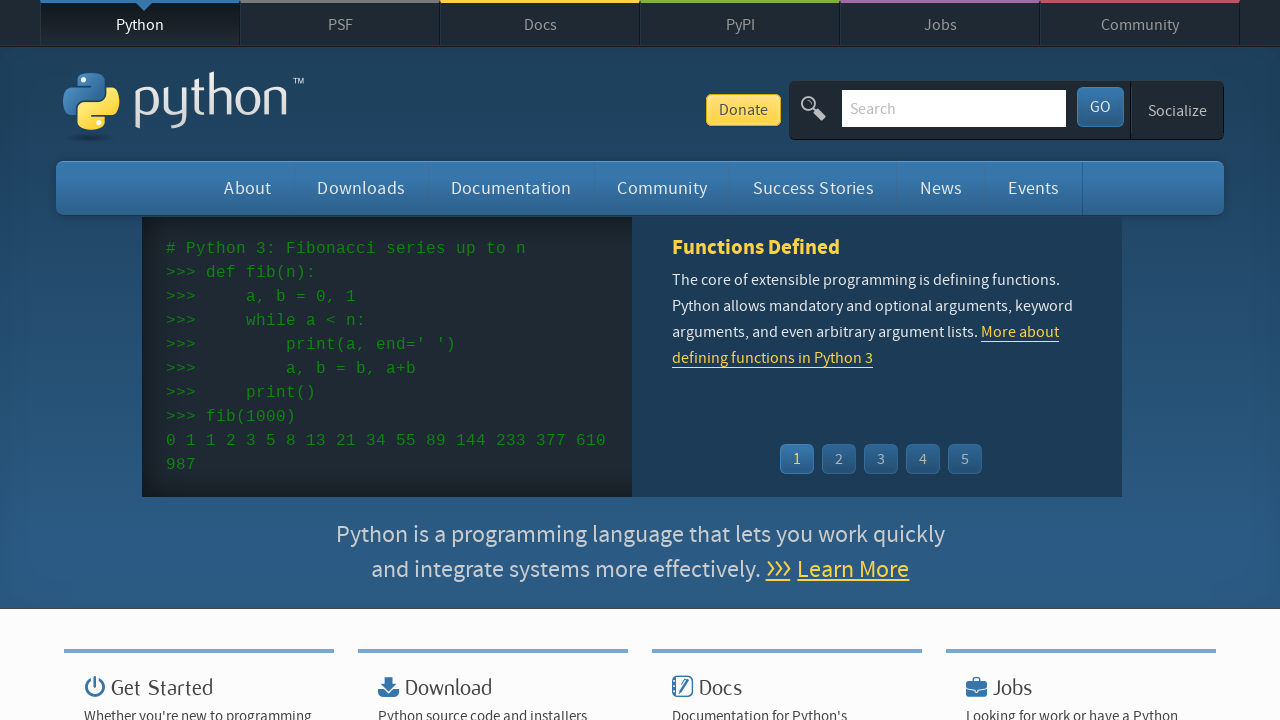

Verified page title contains 'Python'
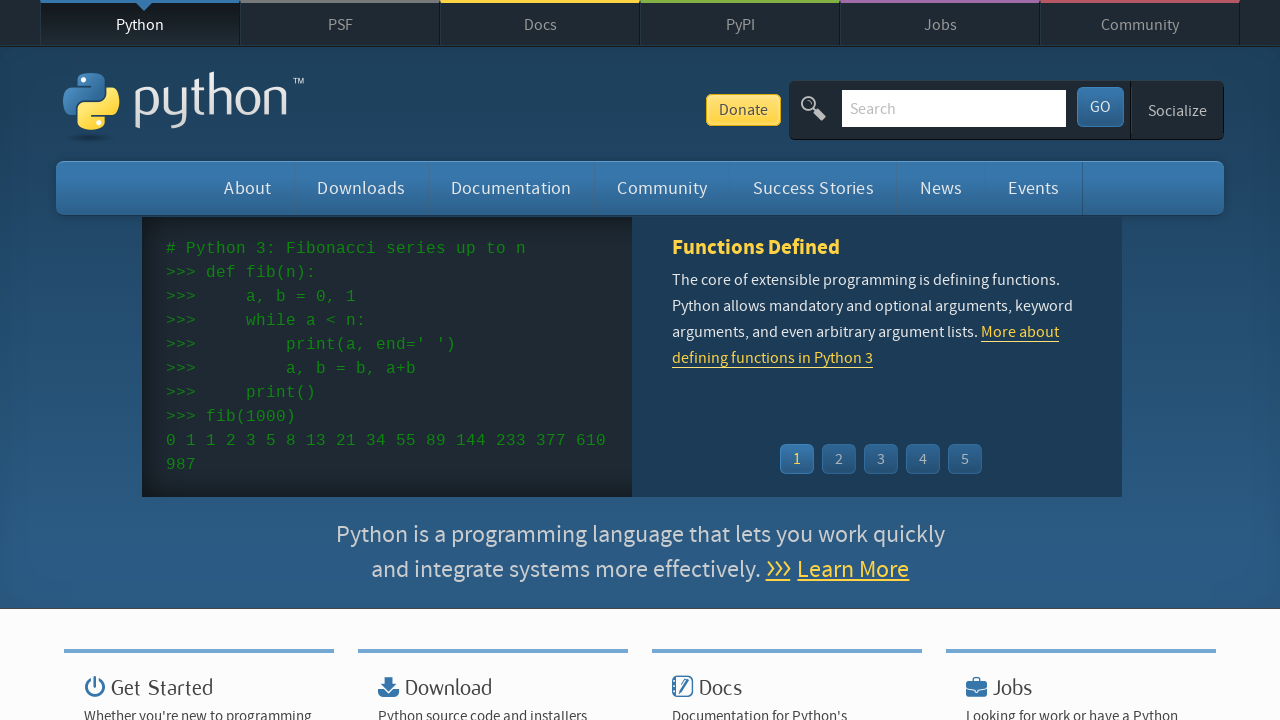

Filled search box with query 'pycon' on input[name='q']
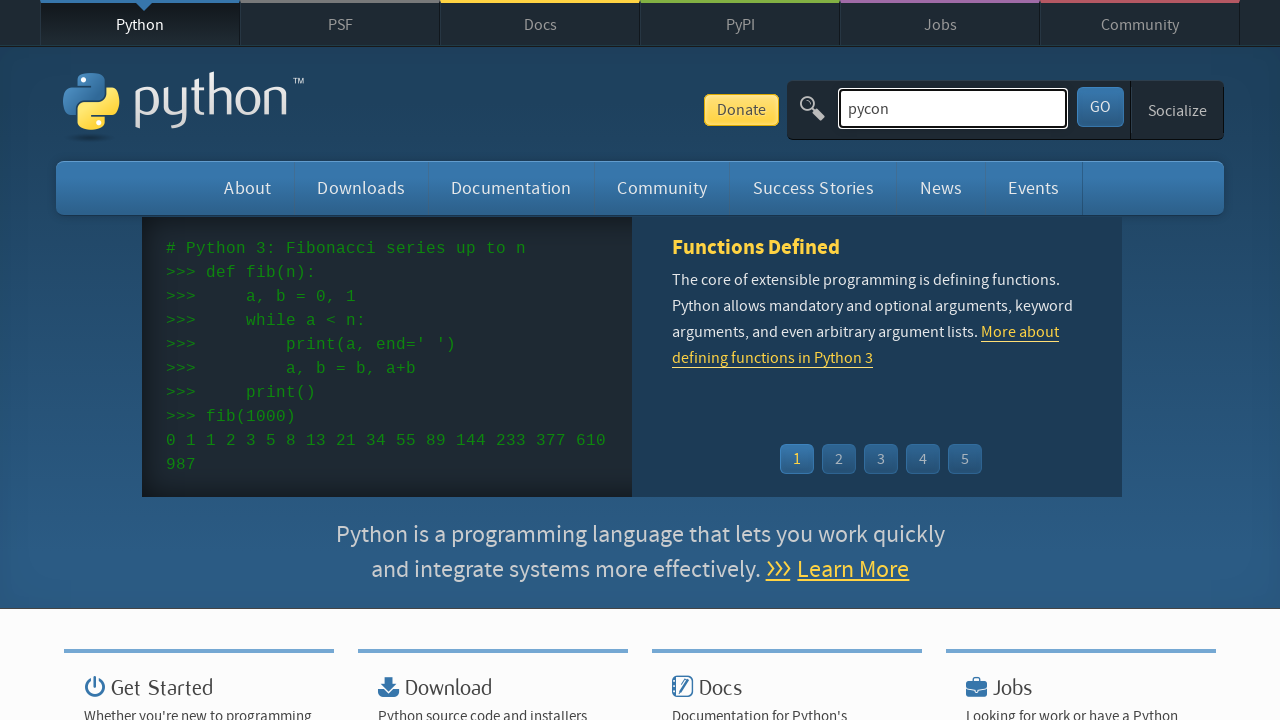

Pressed Enter to submit search form on input[name='q']
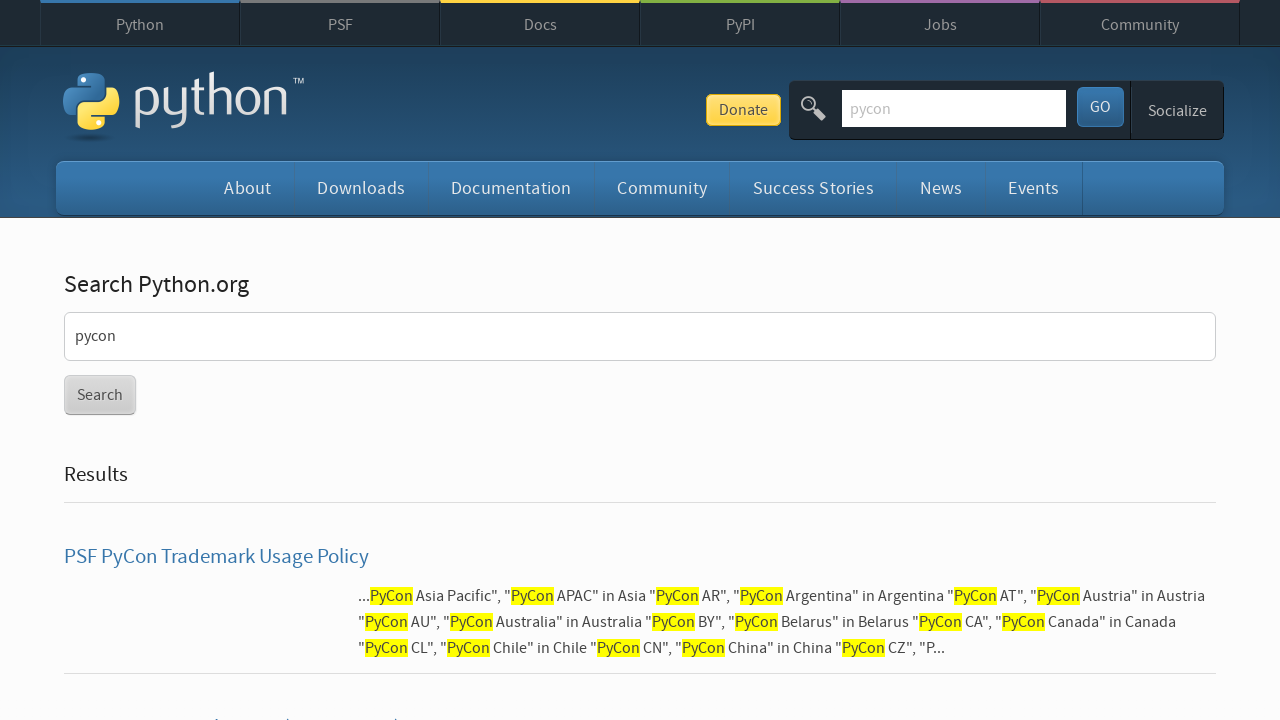

Waited for page to reach networkidle state
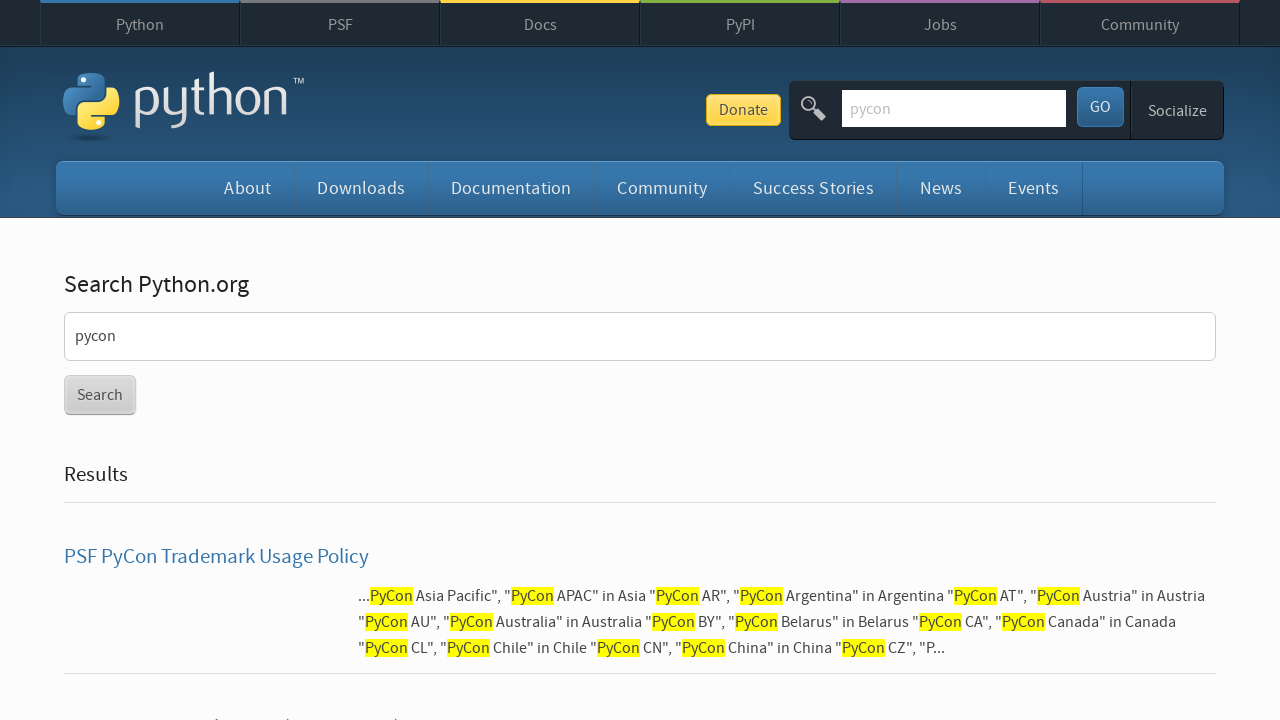

Verified search results were found (no 'No results found' message)
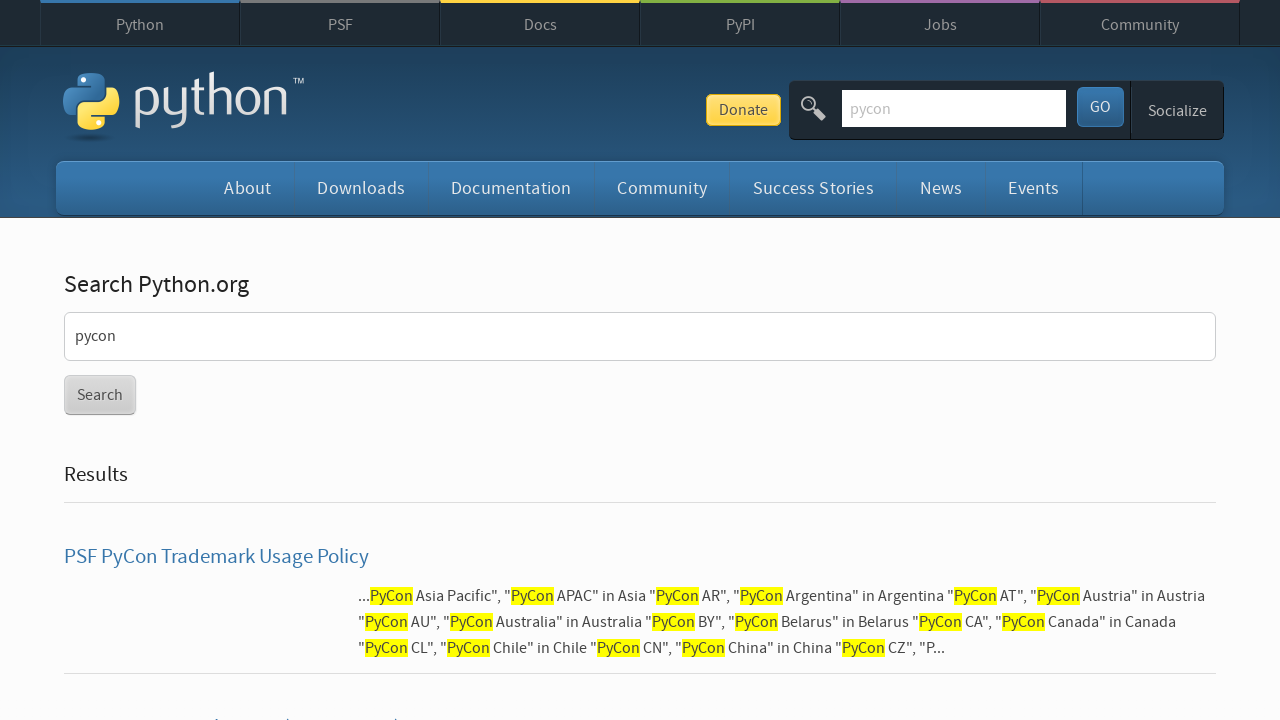

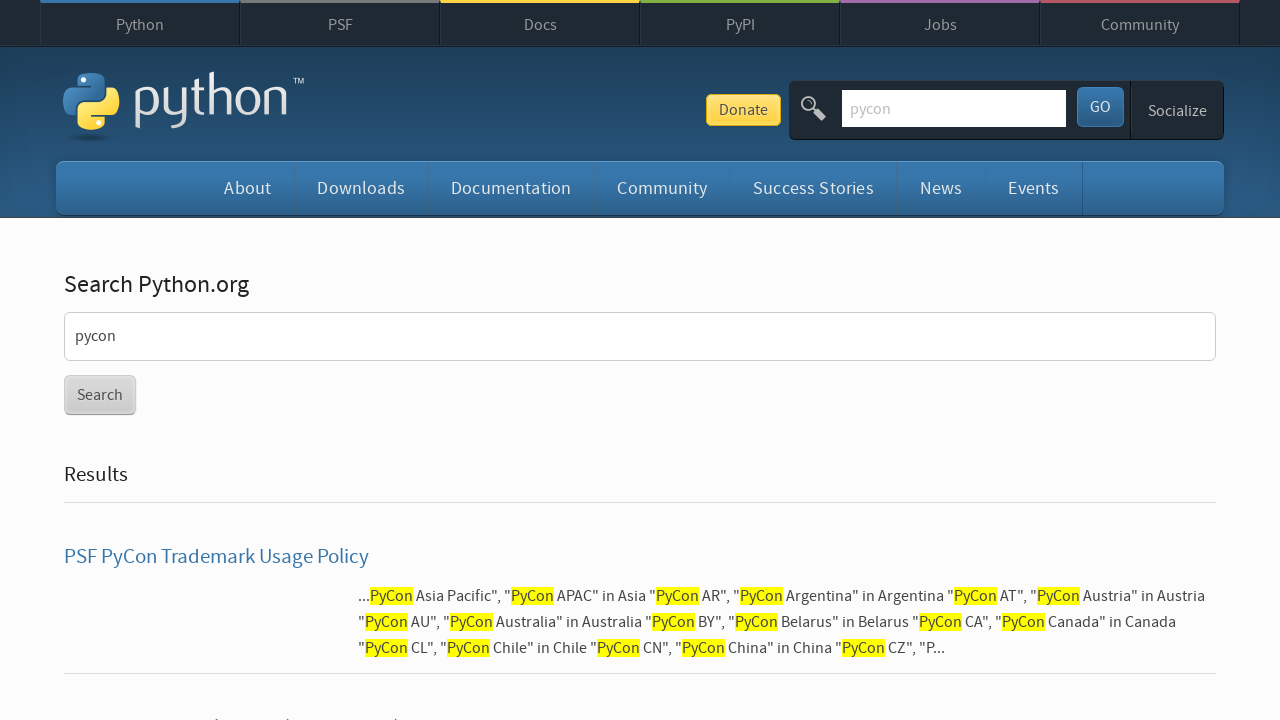